Tests checkbox functionality by verifying initial states of two checkboxes, clicking the first checkbox to select it, and clicking the second checkbox to deselect it, verifying state changes after each click.

Starting URL: https://the-internet.herokuapp.com/checkboxes

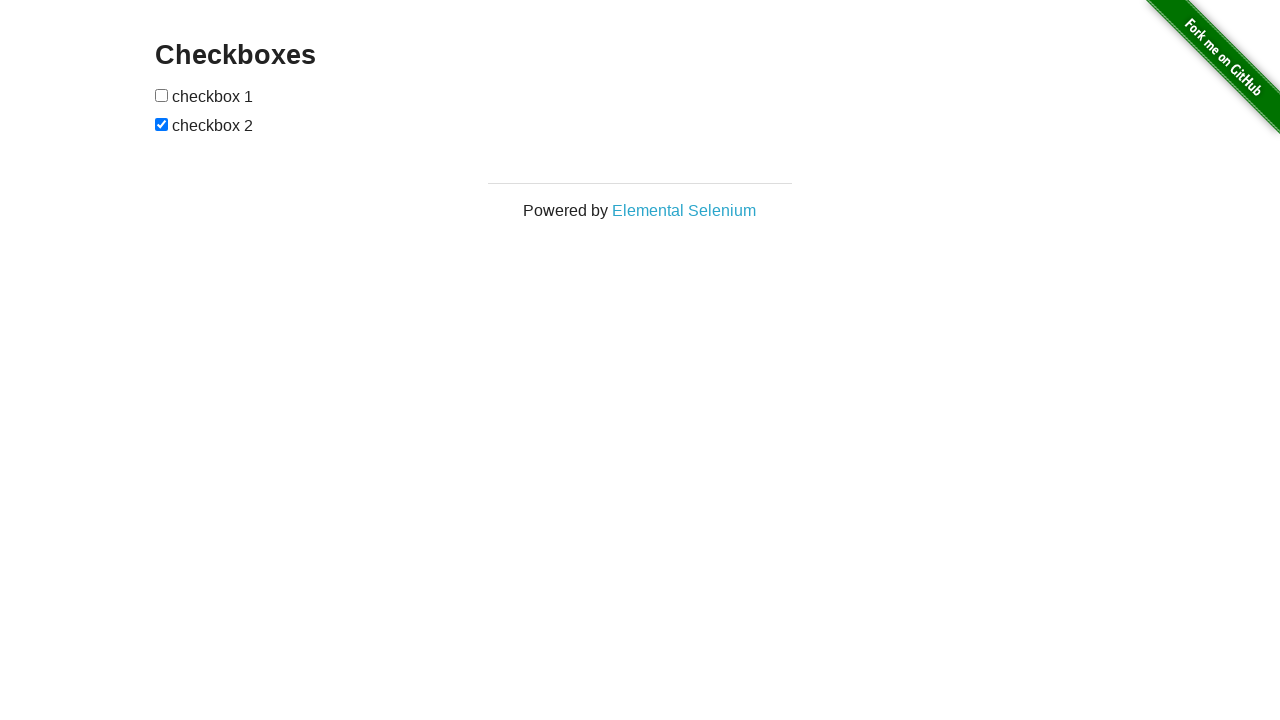

Located all checkboxes on the page
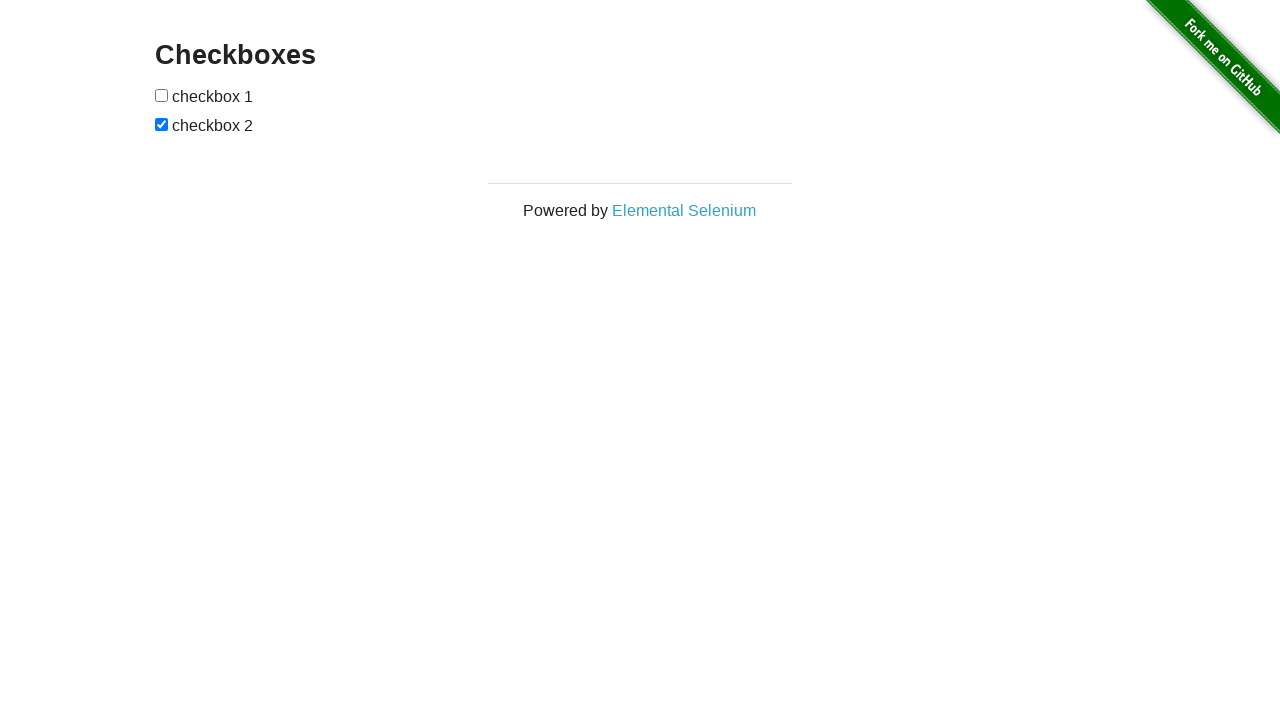

Retrieved first checkbox element
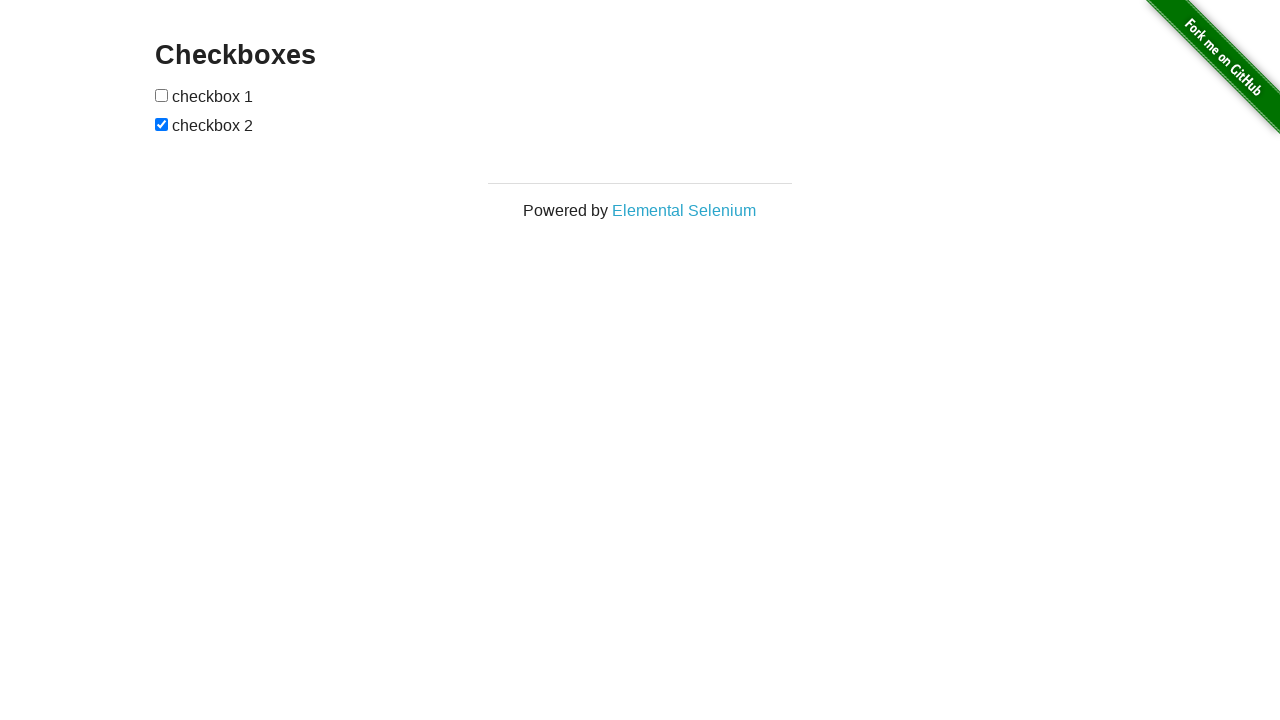

Retrieved second checkbox element
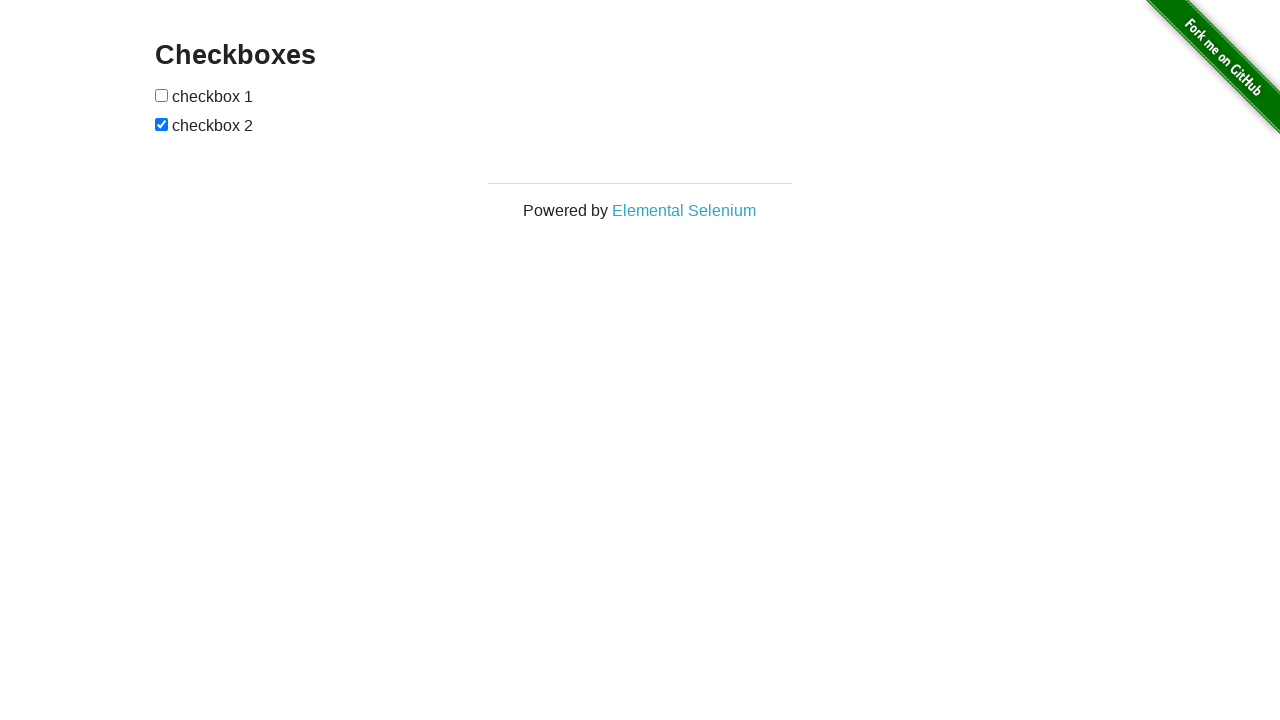

Verified first checkbox is initially unchecked
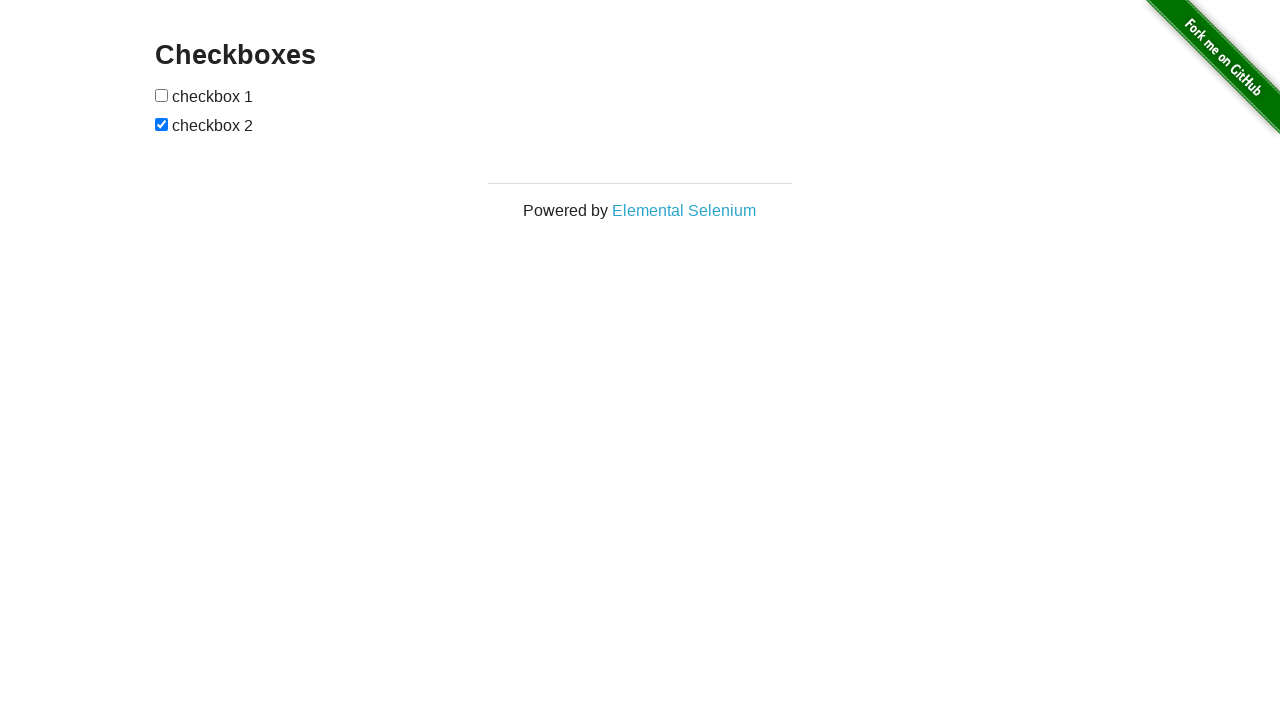

Clicked first checkbox to select it at (162, 95) on [type='checkbox'] >> nth=0
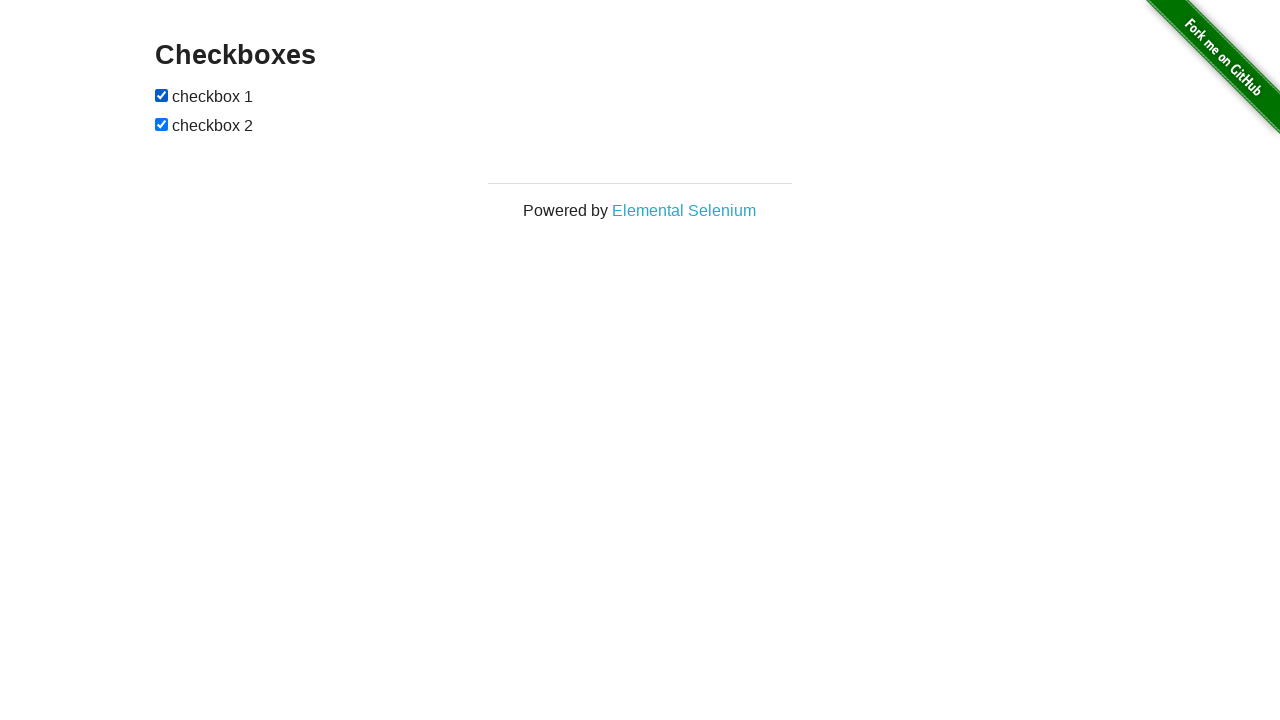

Verified first checkbox is now checked
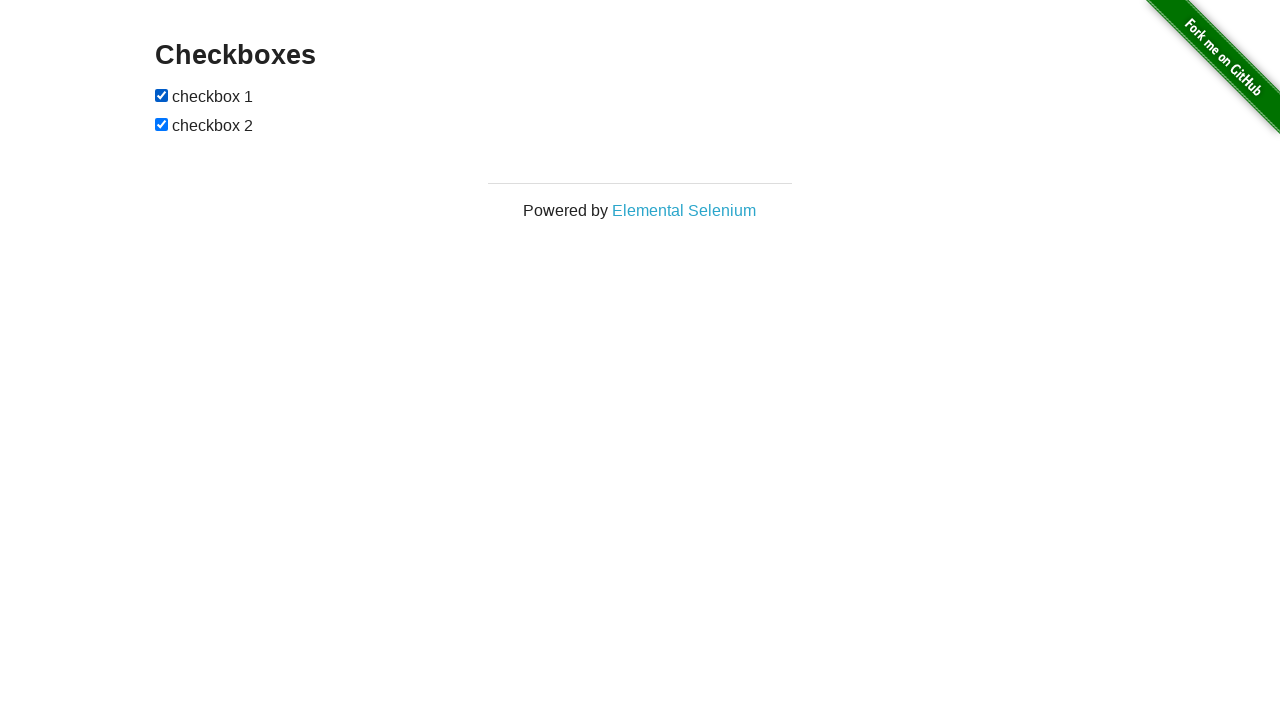

Verified second checkbox is initially checked
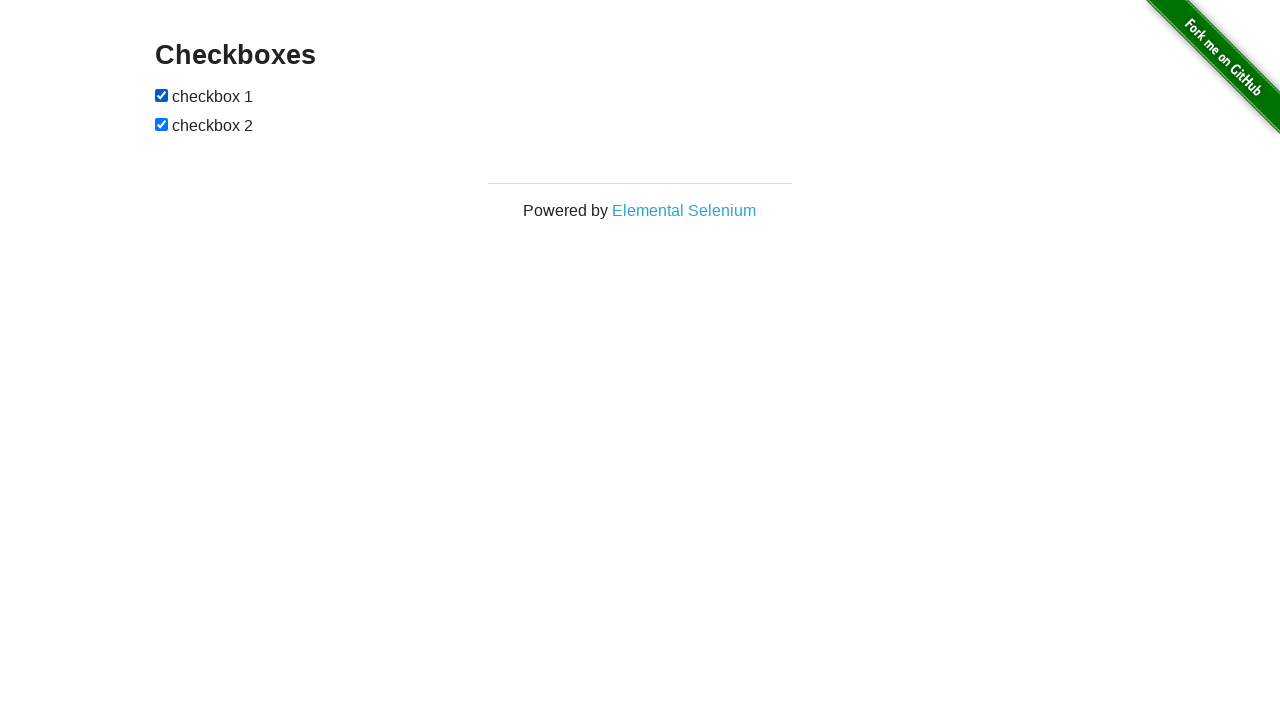

Clicked second checkbox to deselect it at (162, 124) on [type='checkbox'] >> nth=1
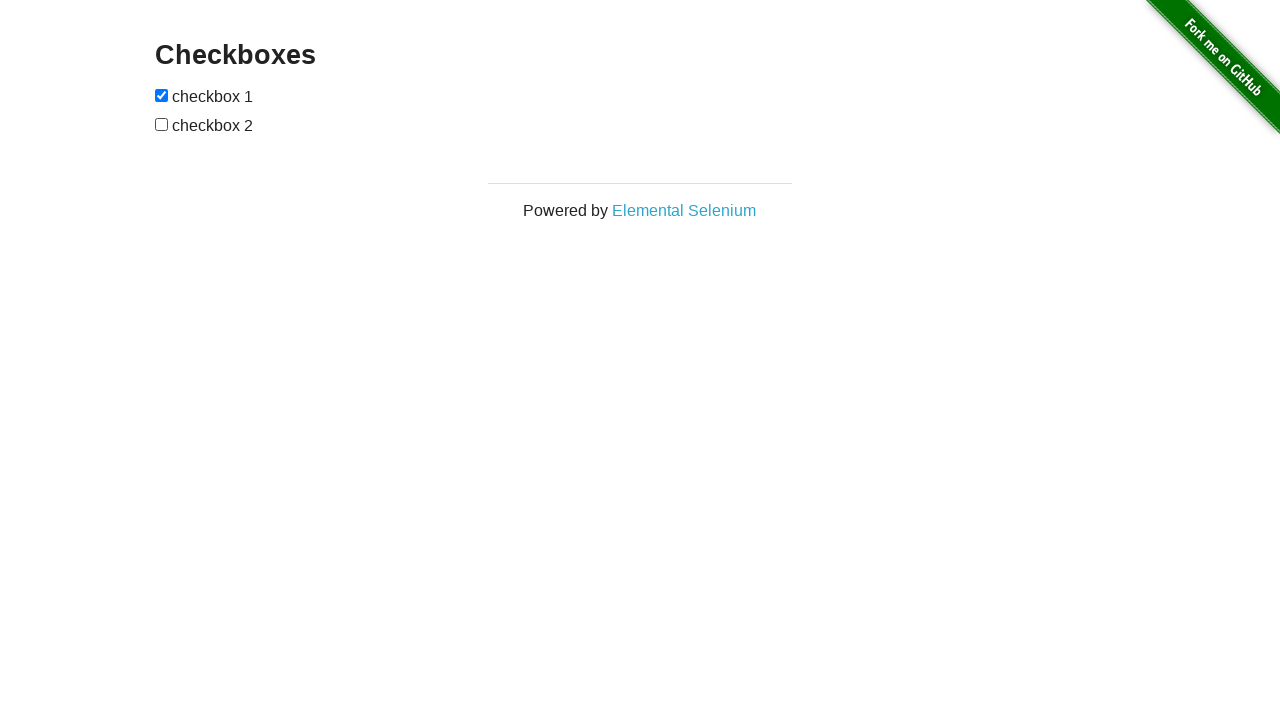

Verified second checkbox is now unchecked
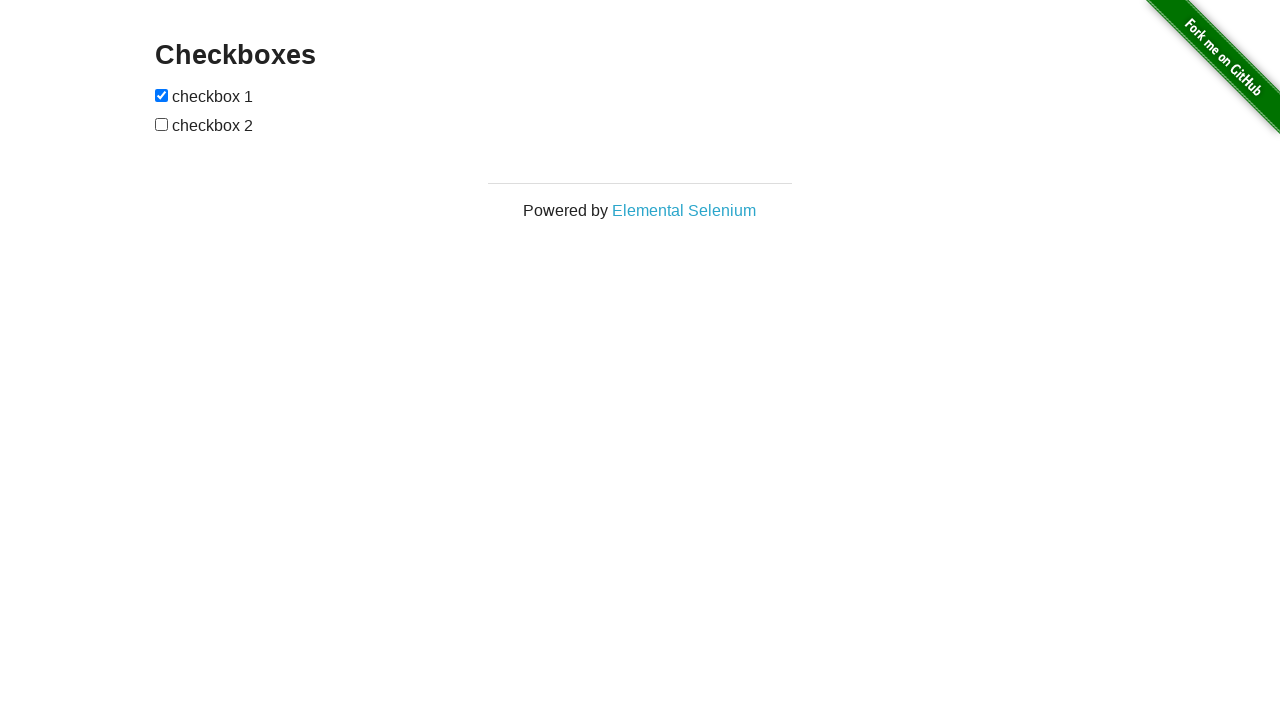

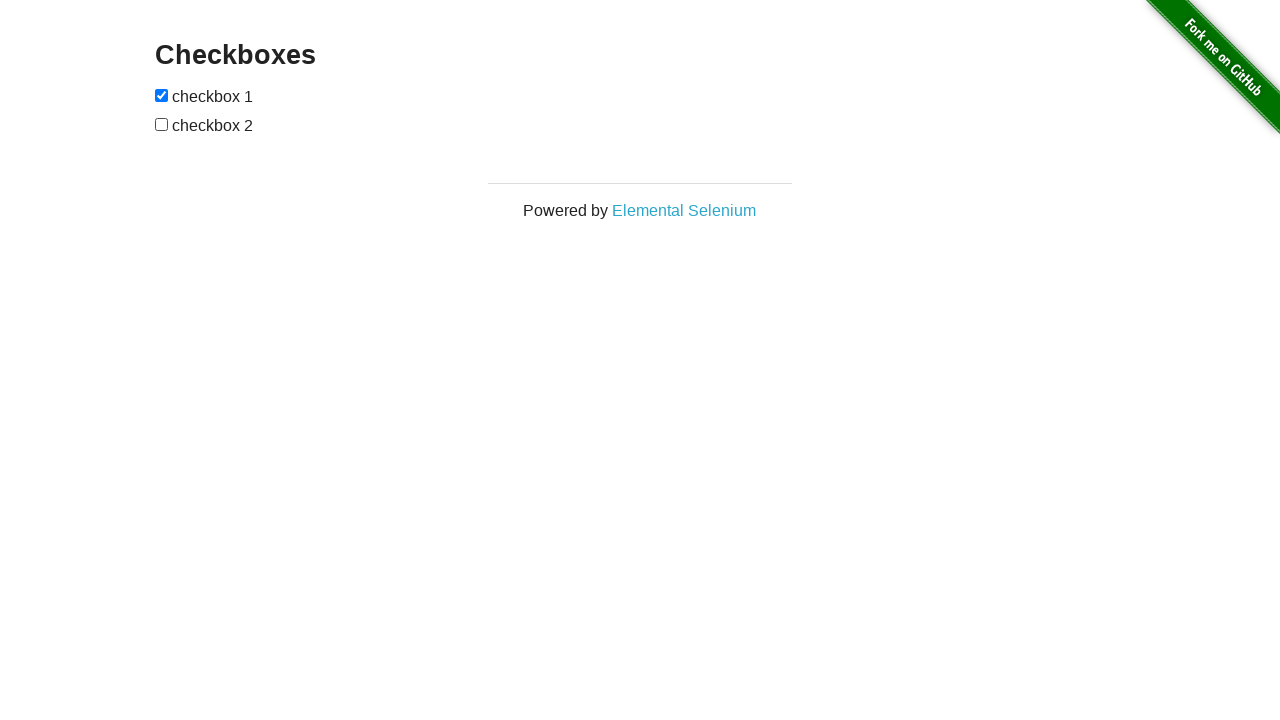